Tests the course search functionality by entering a search term, verifying search results display correctly, and checking that results match the search query

Starting URL: https://asuonline.asu.edu/study/tech-computer-science-degrees/

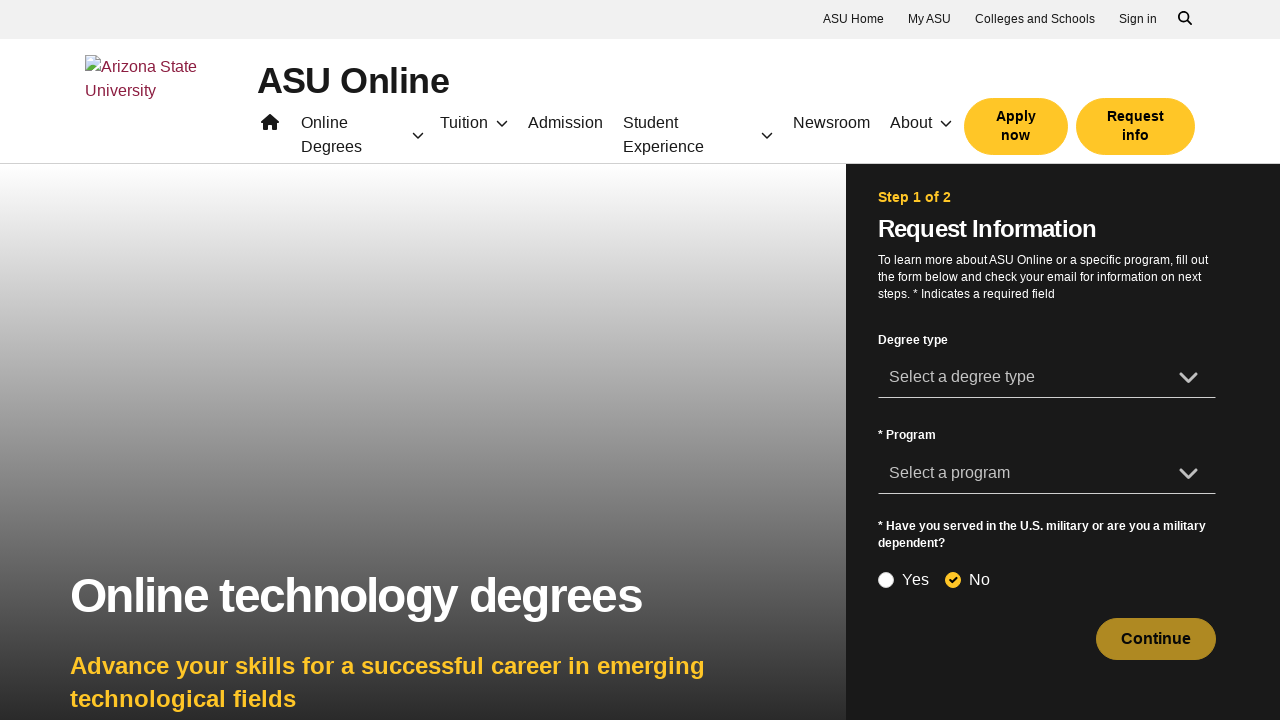

Cleared search input field on input[placeholder='Search']
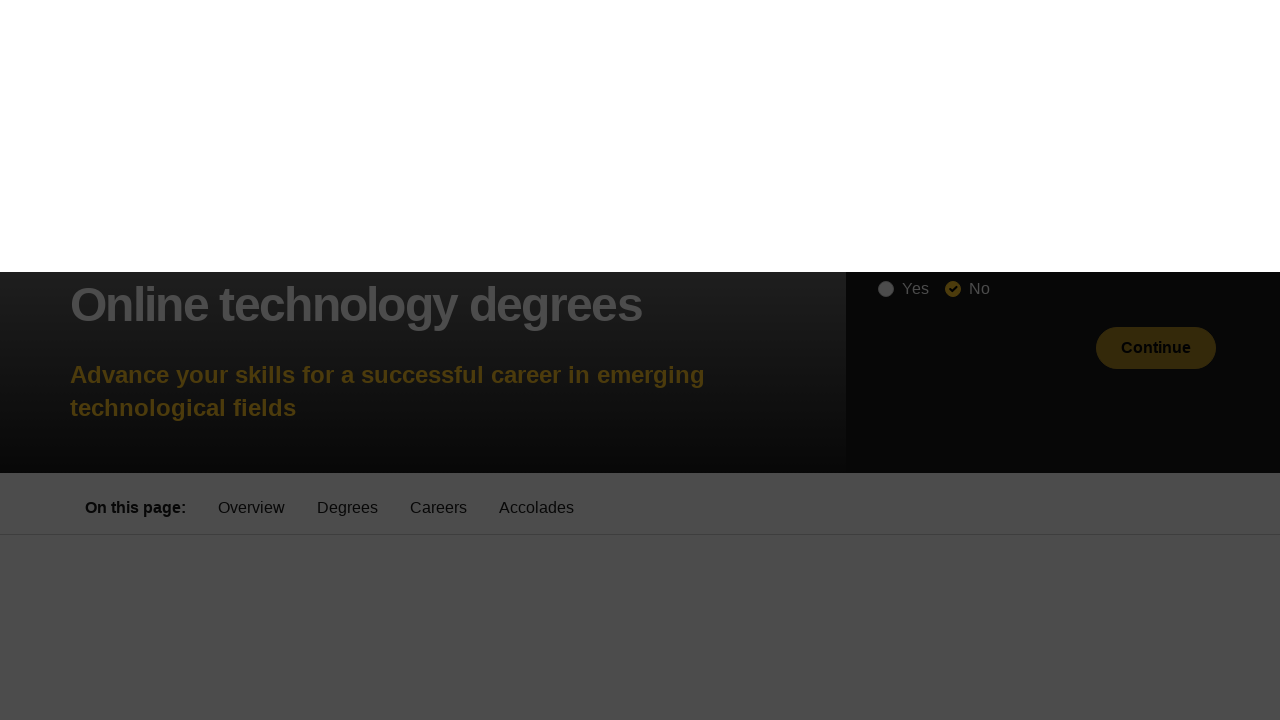

Filled search input field with 'web' on input[placeholder='Search']
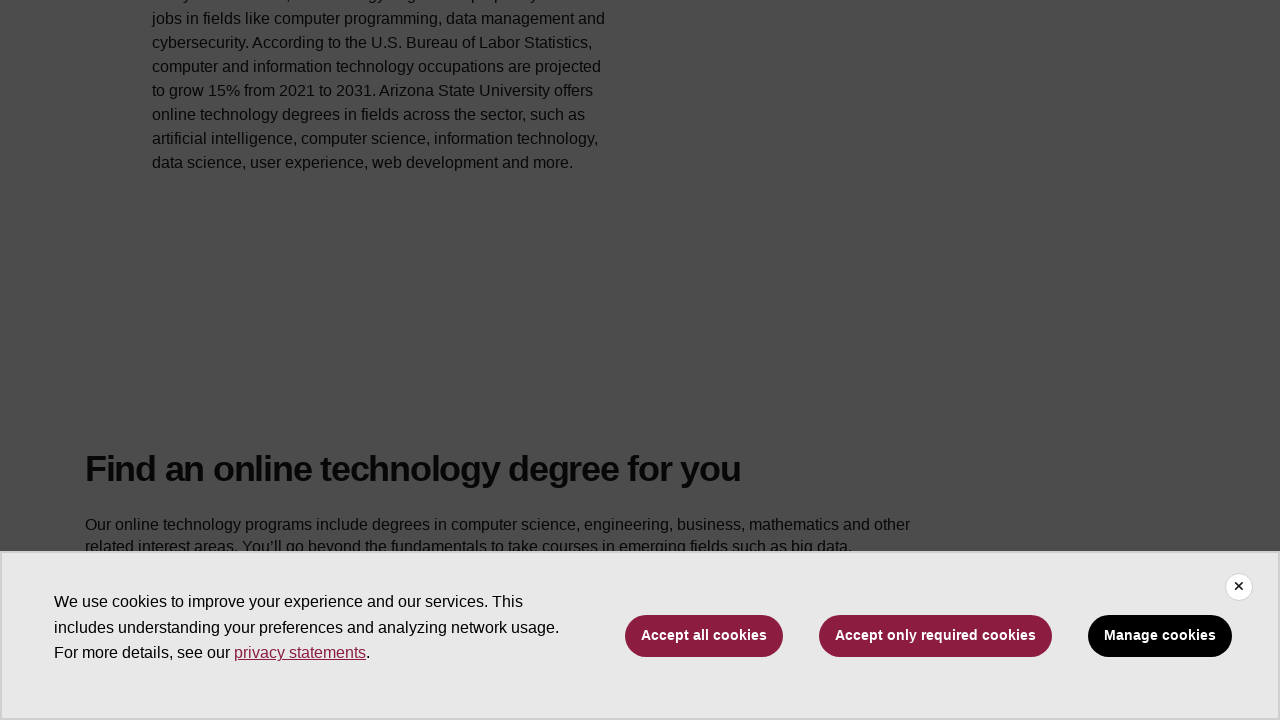

Waited 2000ms for search results to load
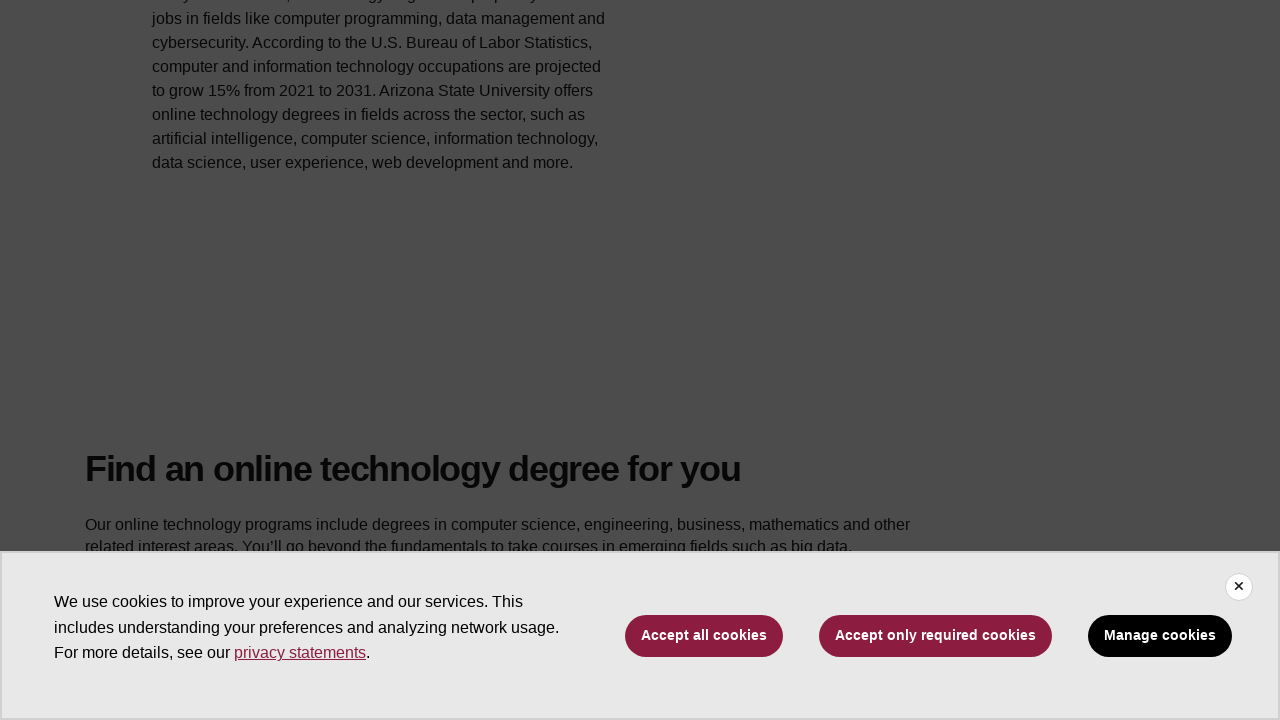

Verified search input contains 'web'
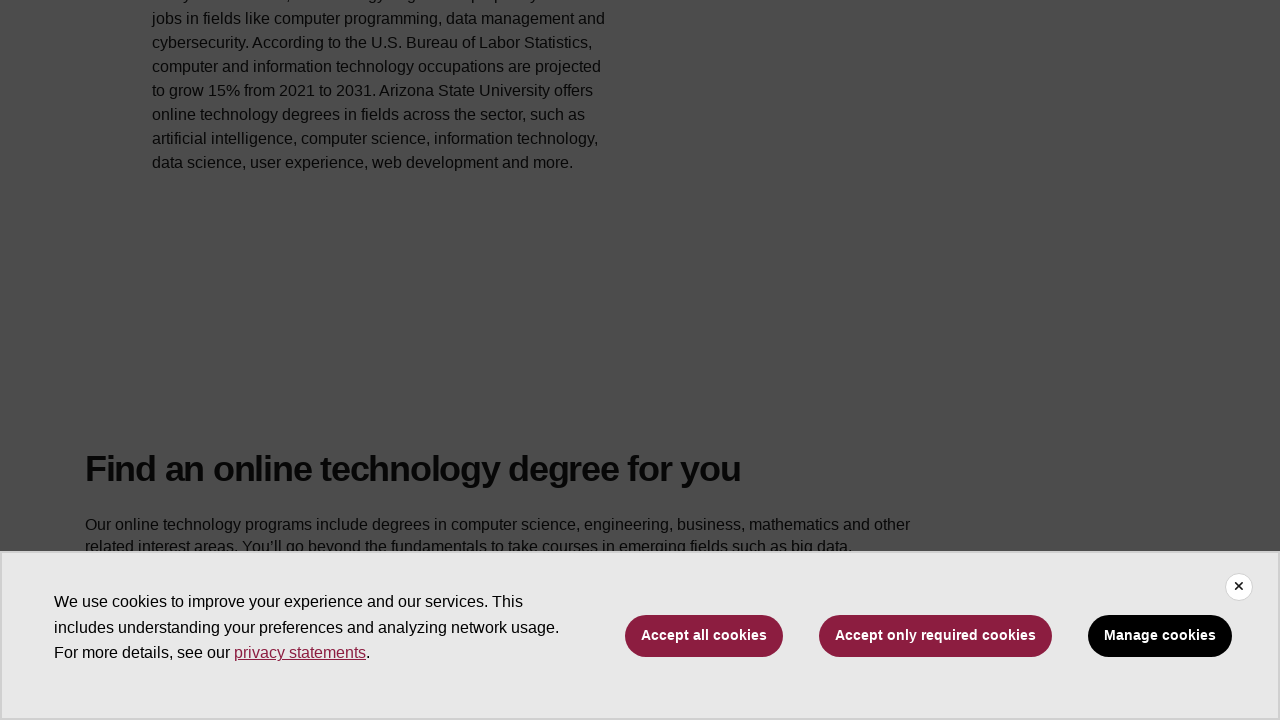

Verified 2 search result cards are displayed
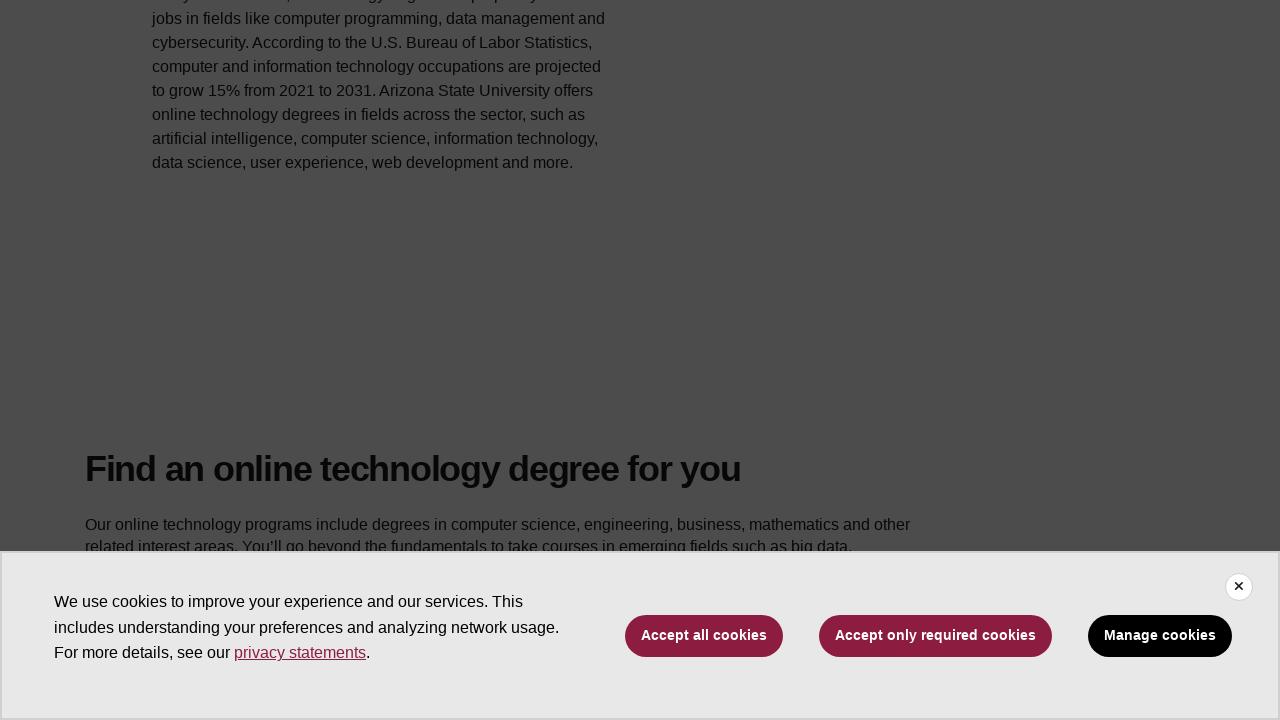

Verified result count text contains '2 programs total'
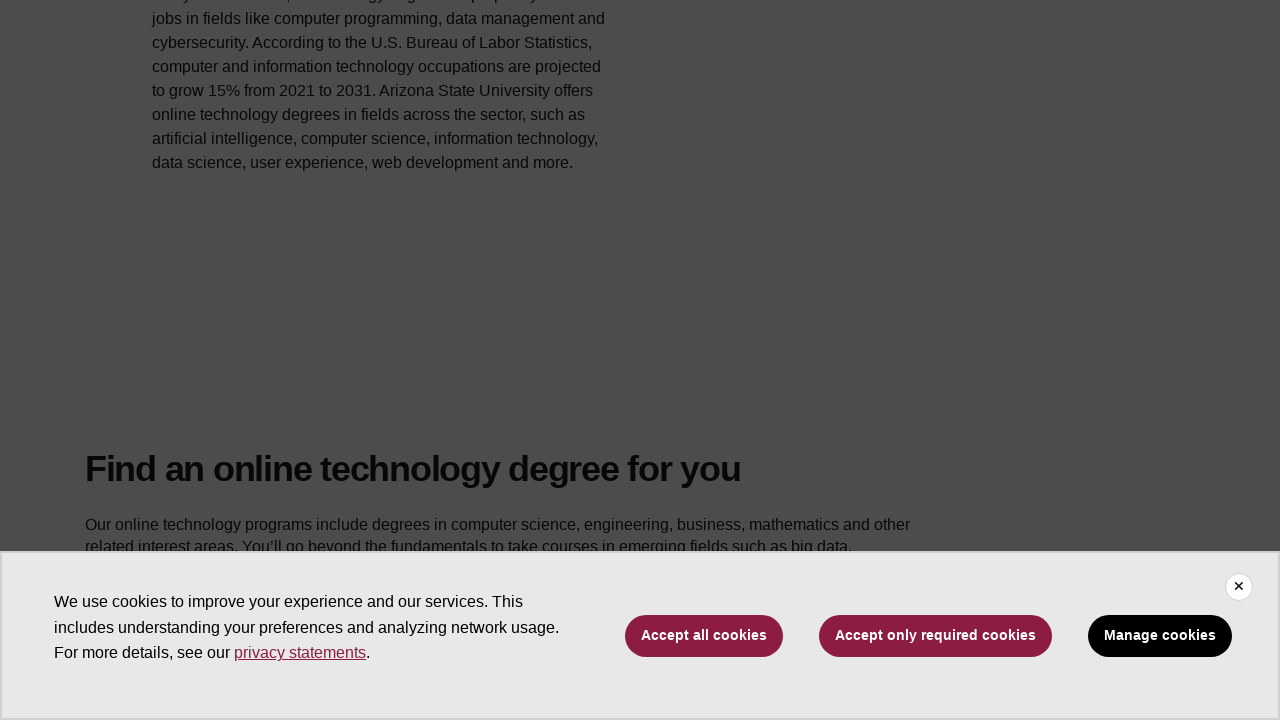

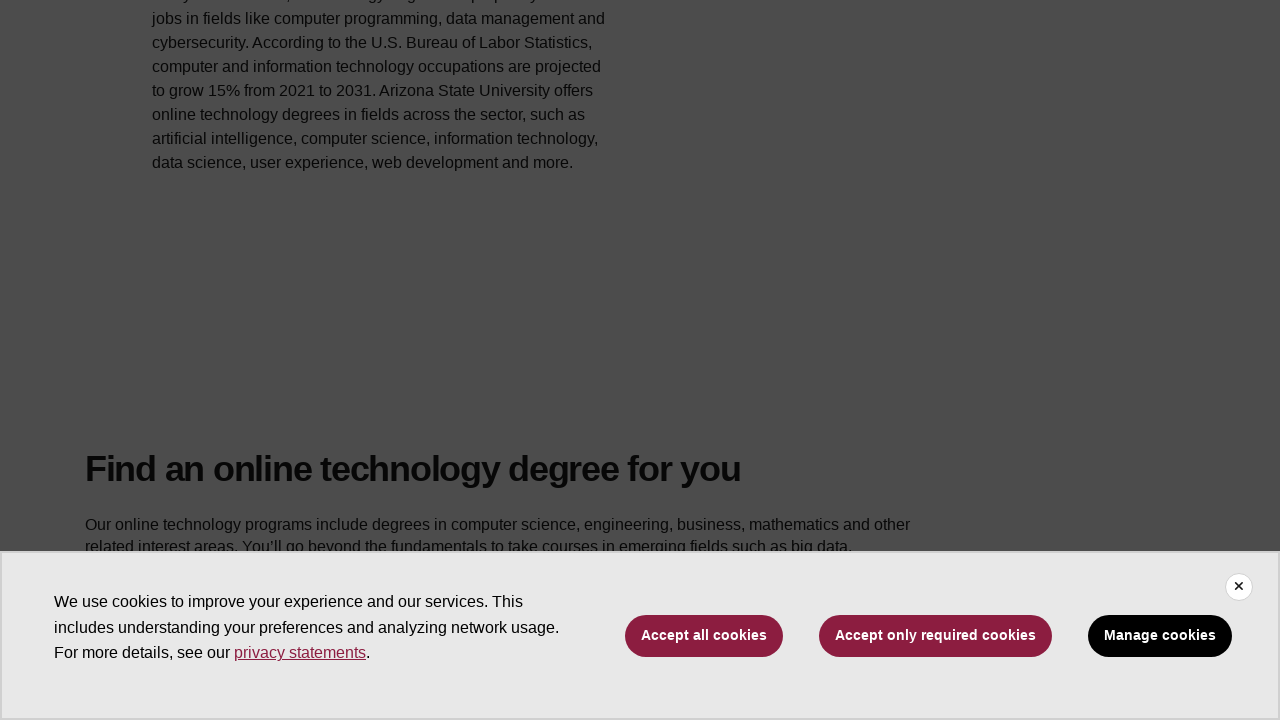